Tests mouse hover action on the CYDEO link element and performs page up keyboard actions to scroll the page

Starting URL: https://practice.cydeo.com/

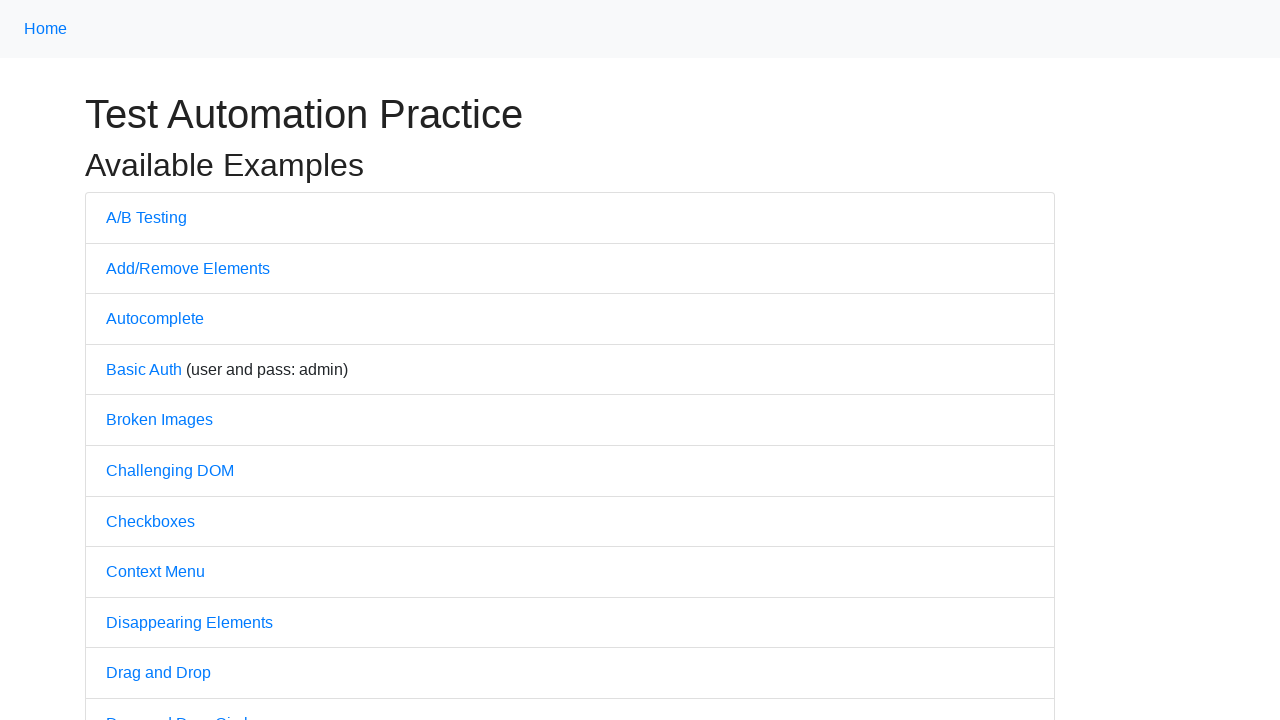

Hovered over the CYDEO link element at (614, 707) on a >> internal:has-text="CYDEO"i
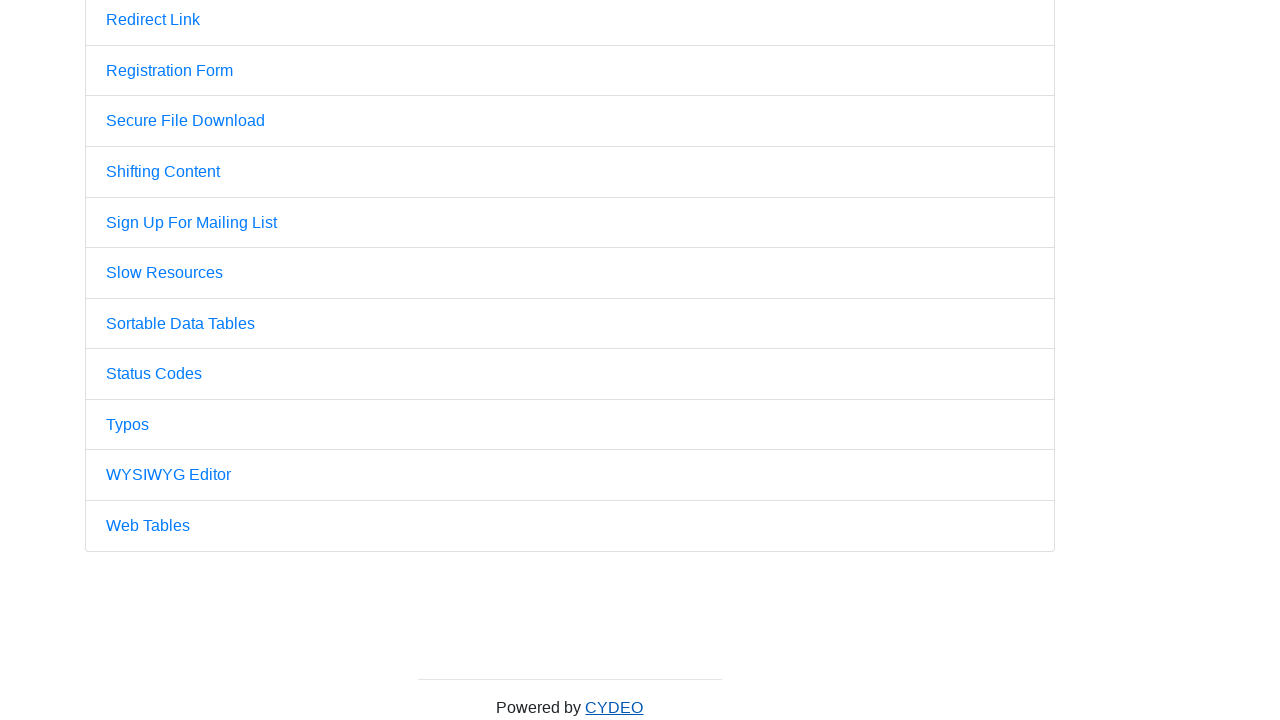

Pressed PageUp key to scroll up (1st press)
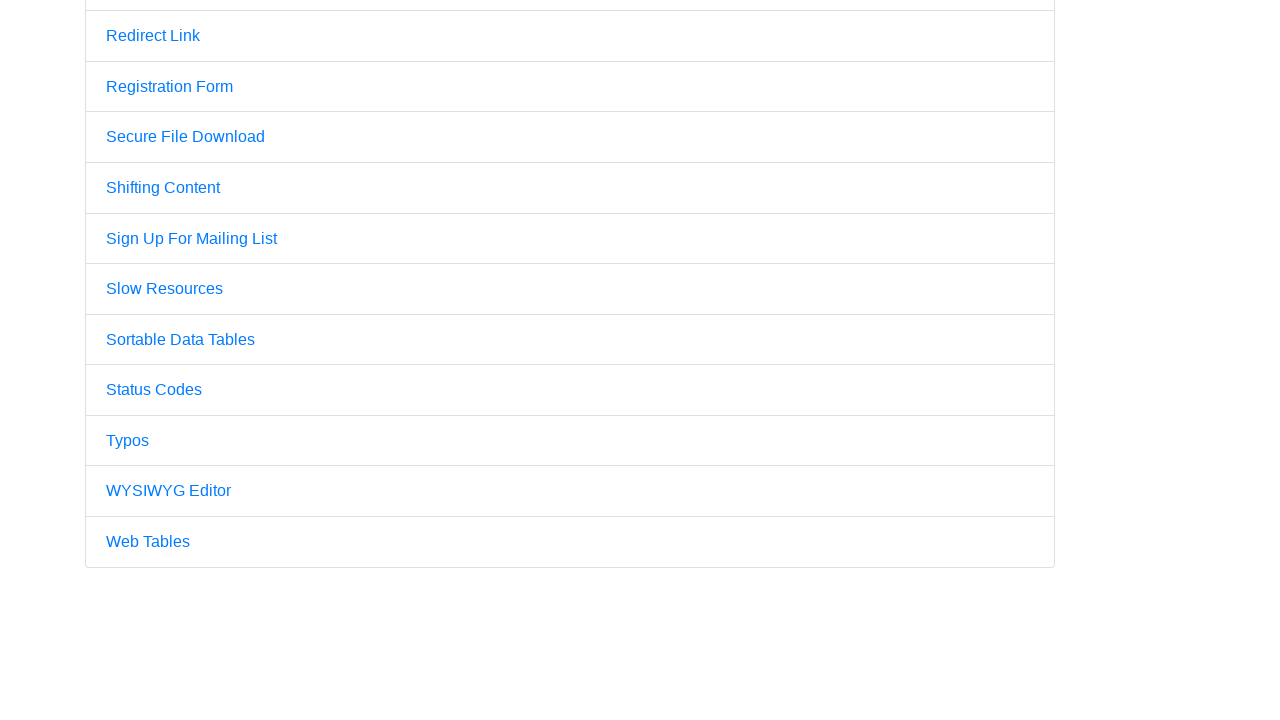

Pressed PageUp key to scroll up (2nd press)
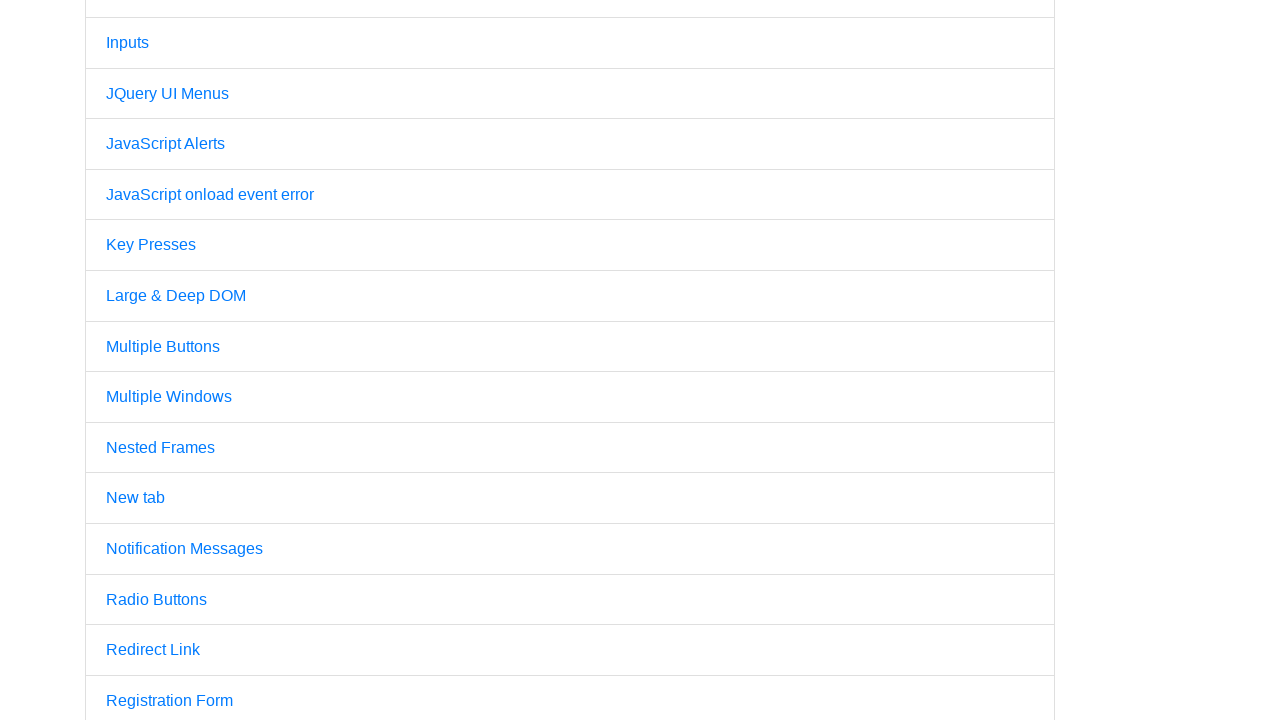

Pressed PageUp key to scroll up (3rd press)
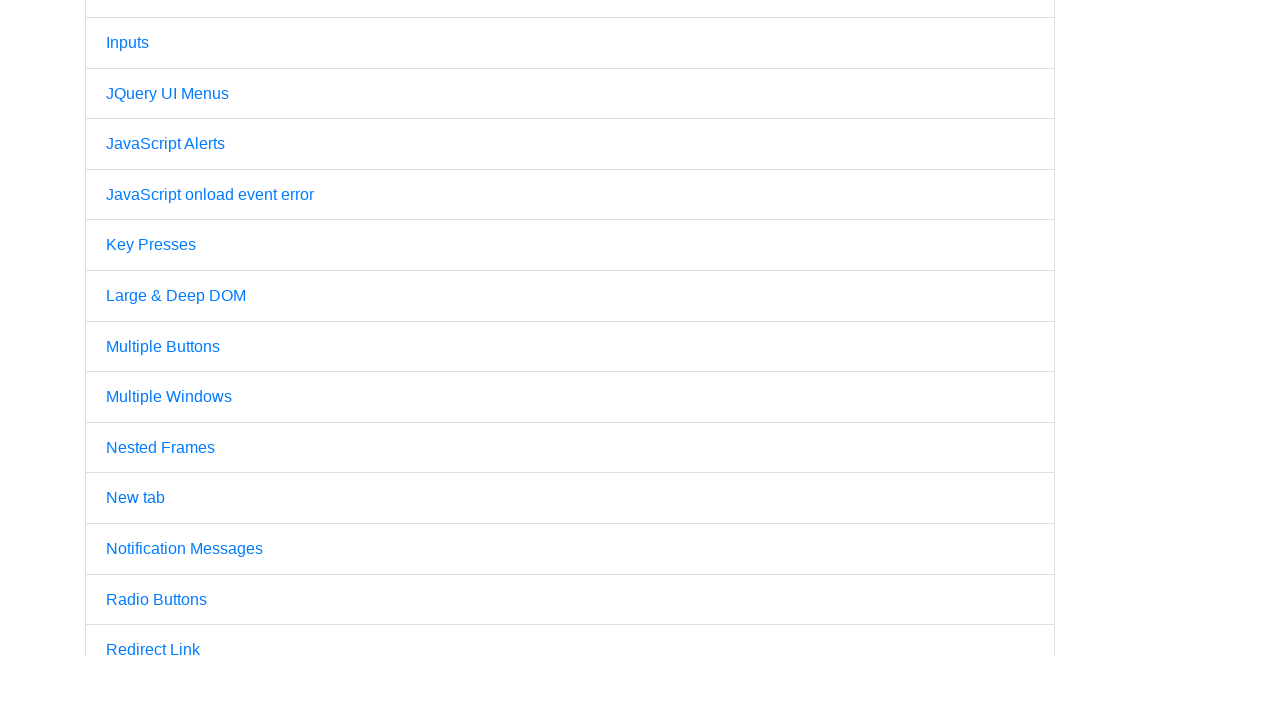

Pressed PageUp key to scroll up (4th press)
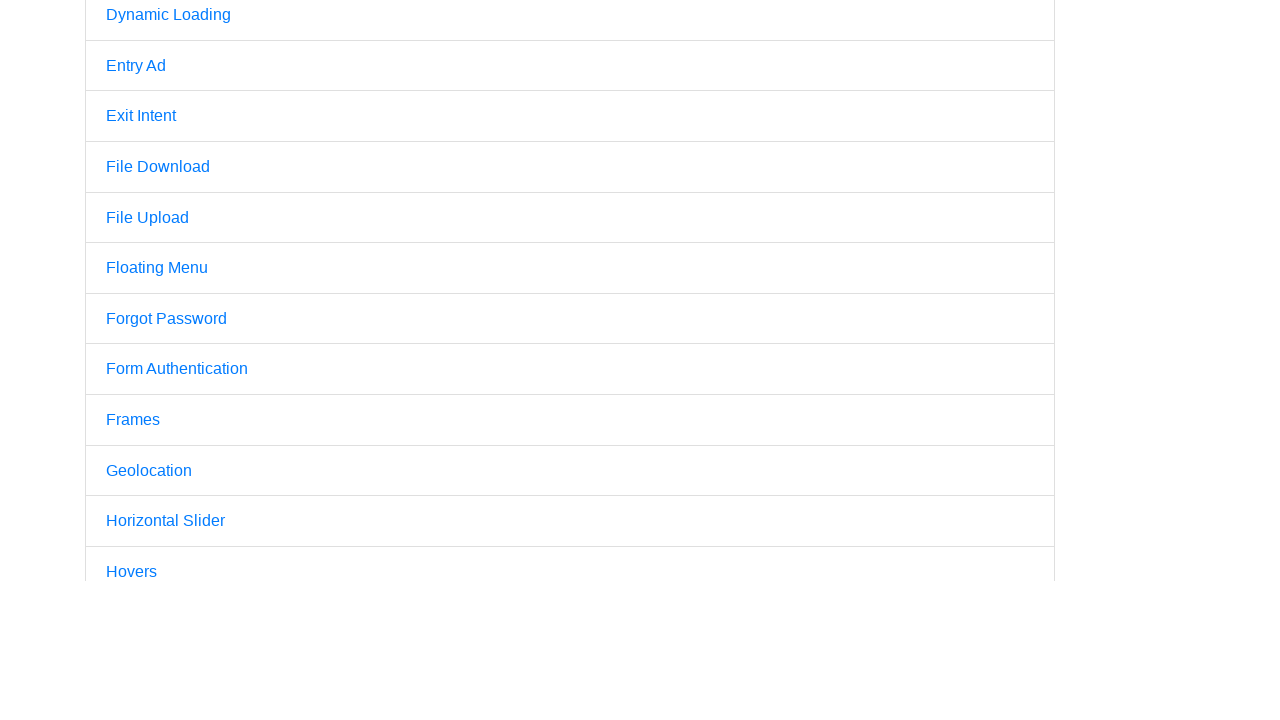

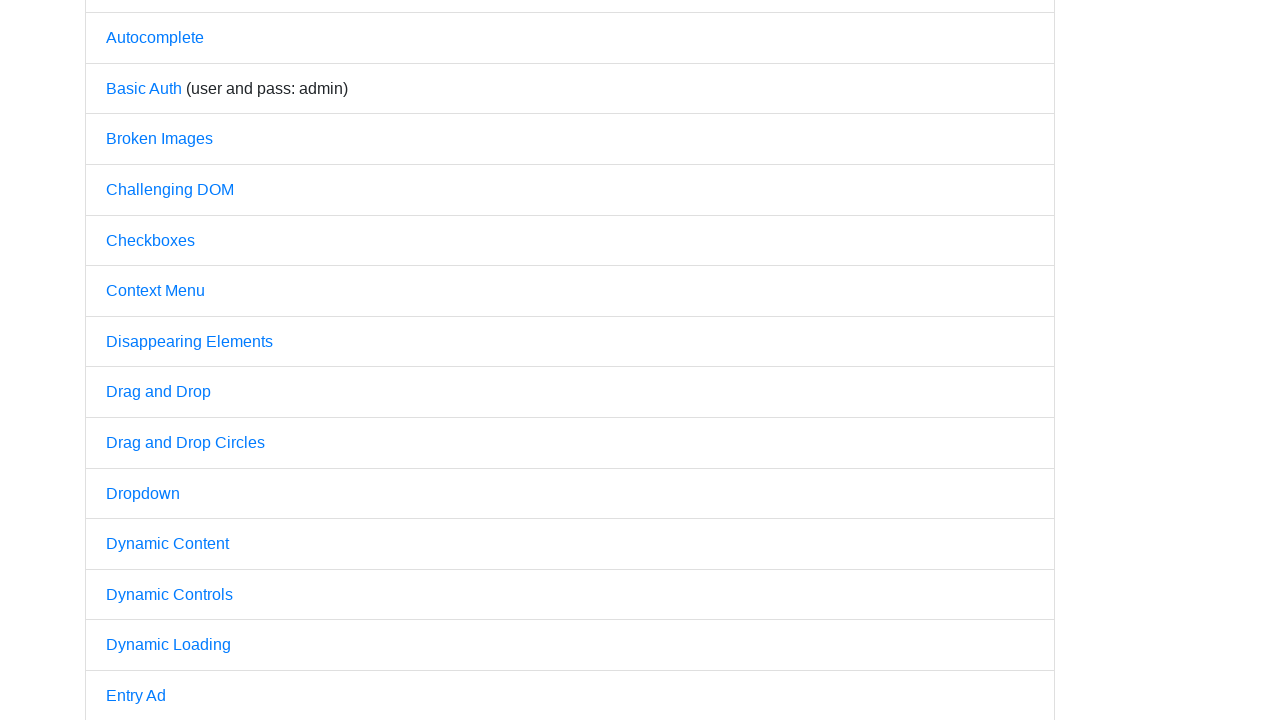